Tests checkbox functionality by checking all checkboxes and then unchecking them all

Starting URL: https://practice-automation.com/

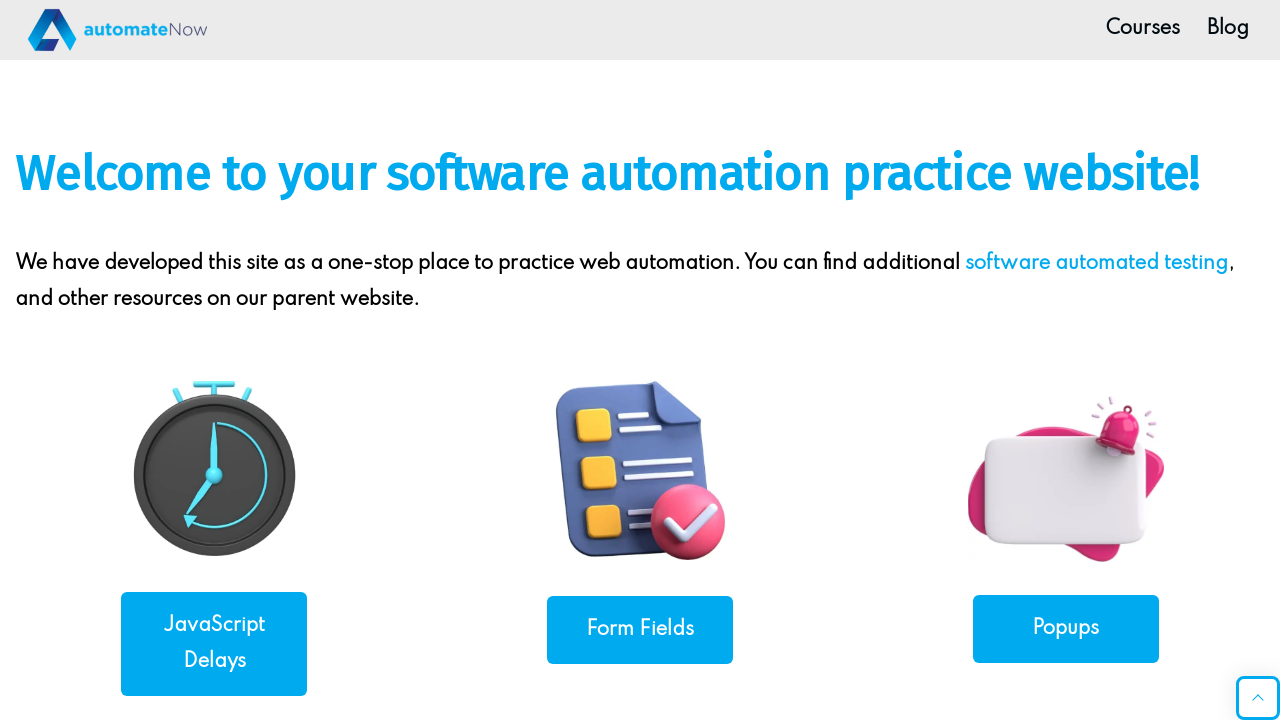

Clicked 'Form Fields' link to navigate to form fields page at (640, 630) on internal:role=link[name="Form Fields"i]
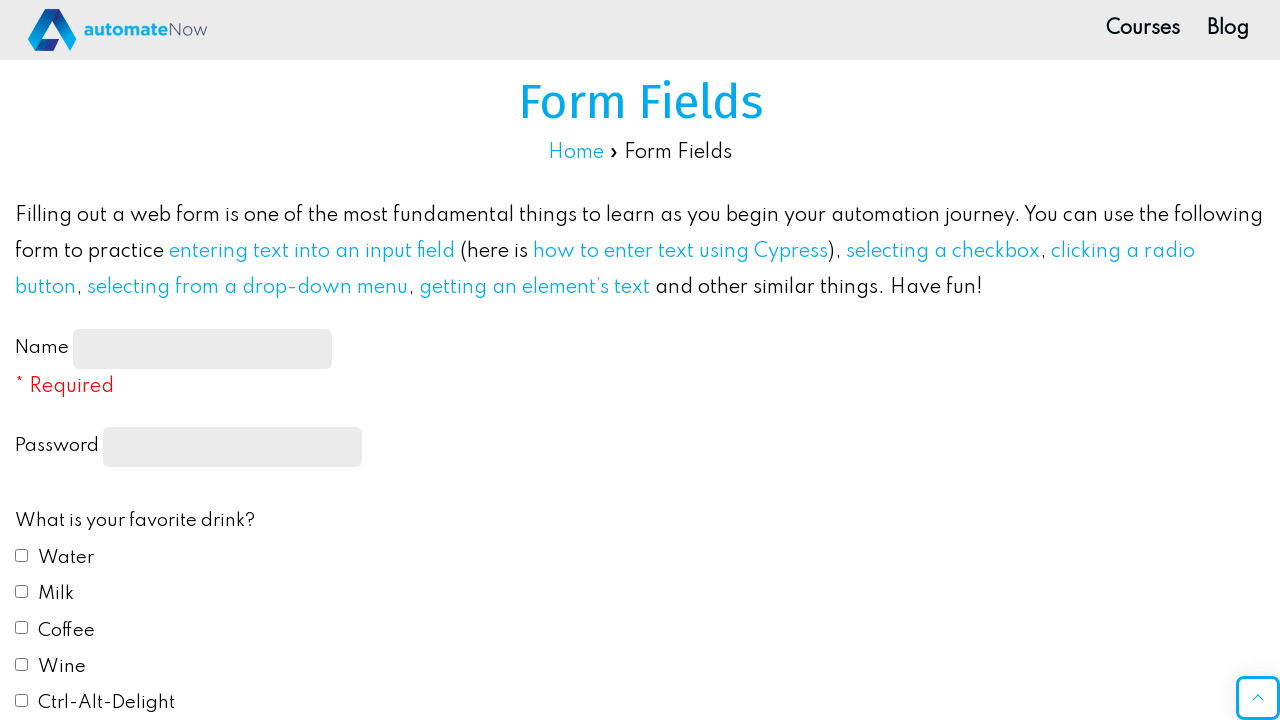

Form Fields page loaded successfully
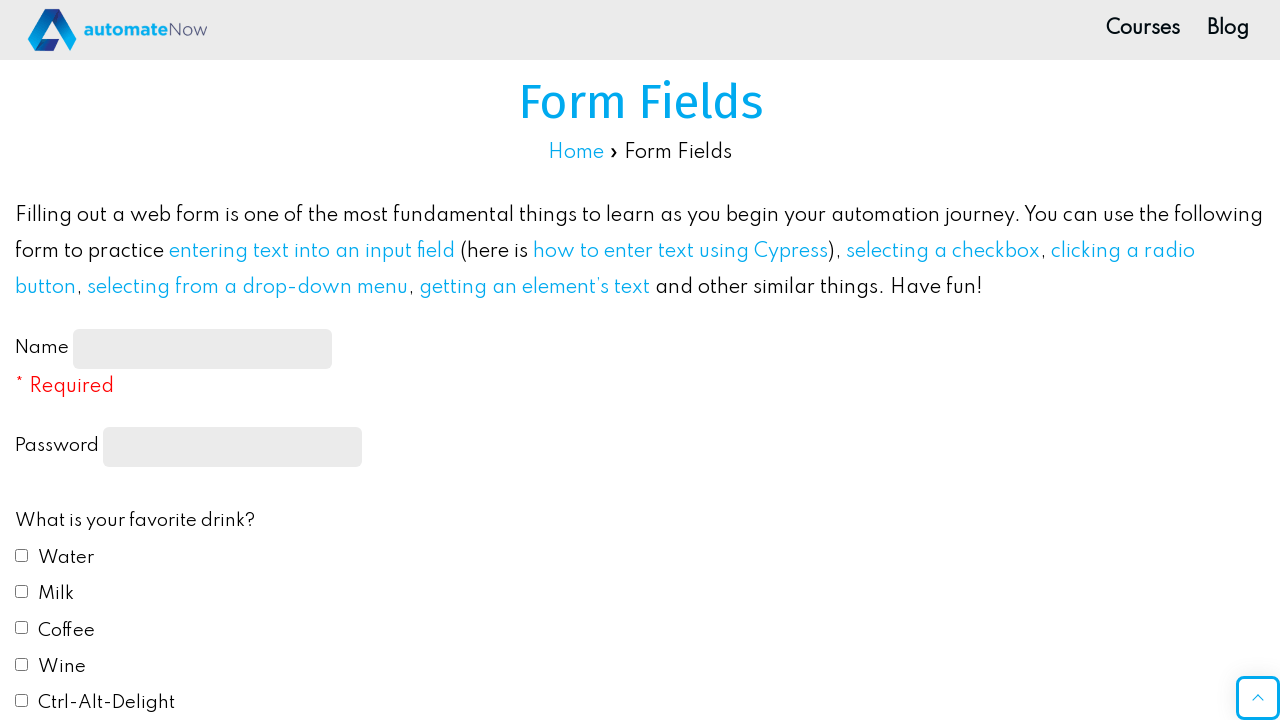

Retrieved all checkbox elements from the page
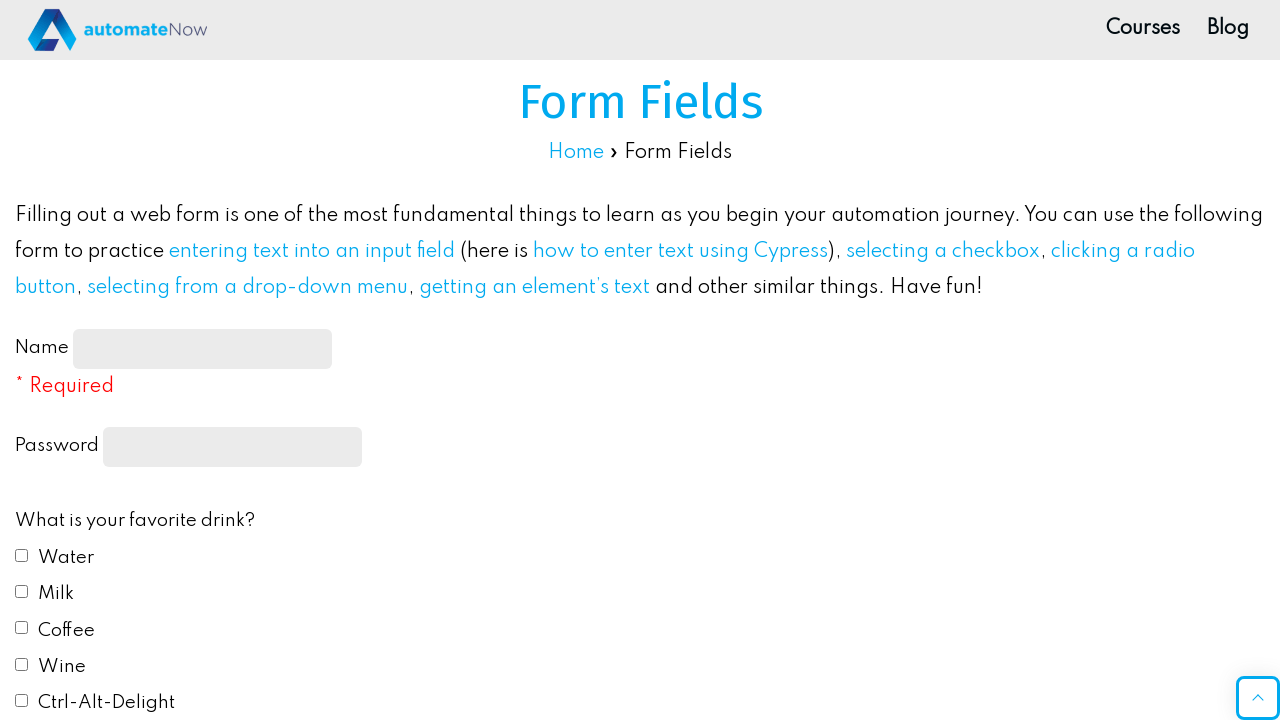

Checked a checkbox at (22, 555) on internal:role=checkbox >> nth=0
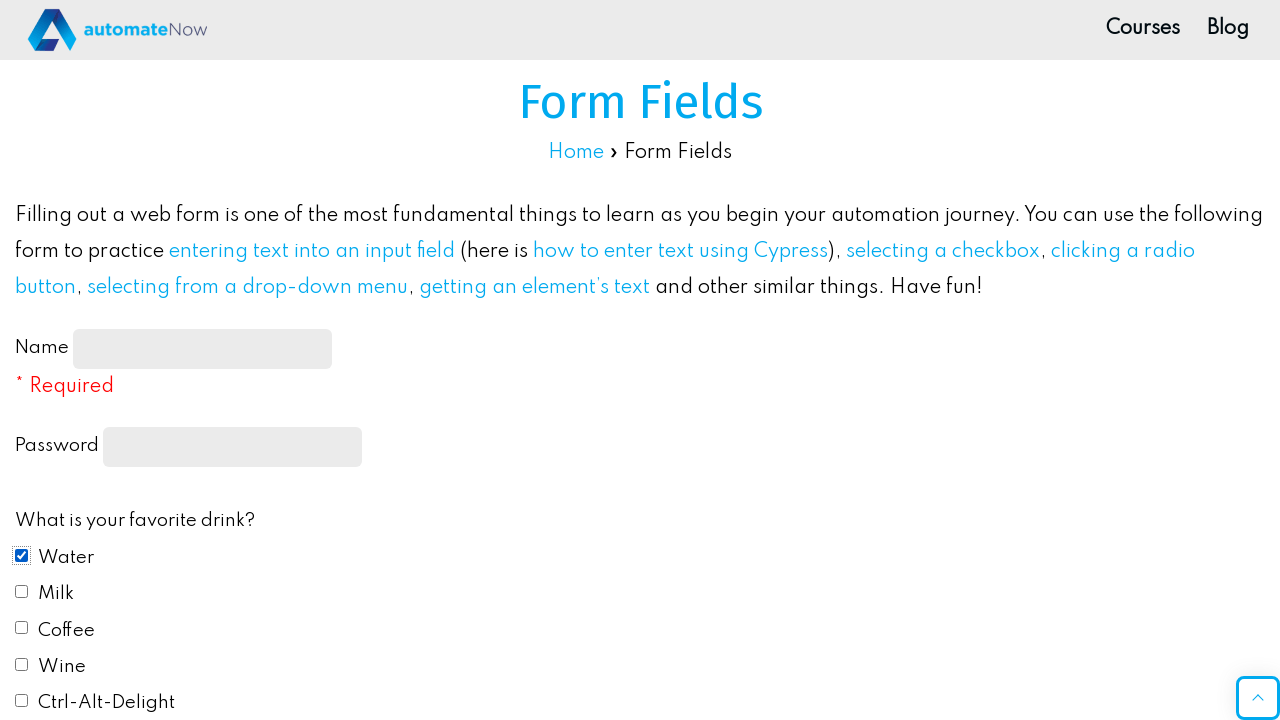

Checked a checkbox at (22, 591) on internal:role=checkbox >> nth=1
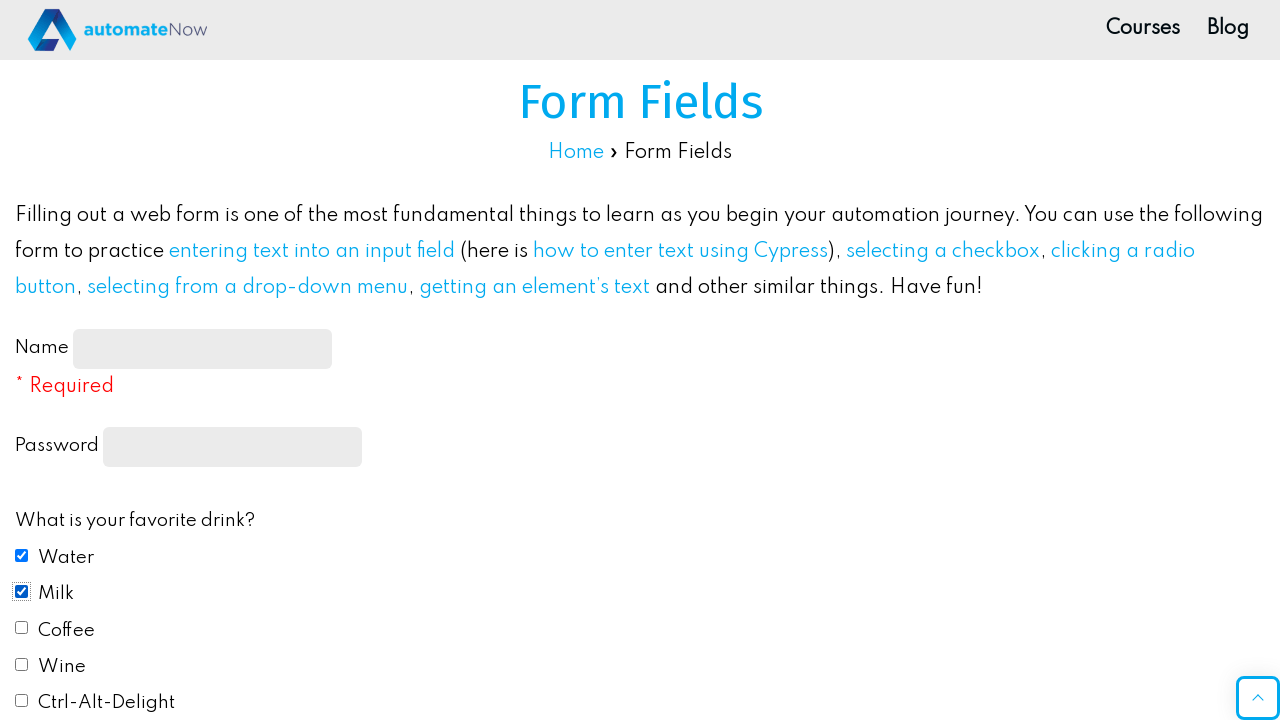

Checked a checkbox at (22, 628) on internal:role=checkbox >> nth=2
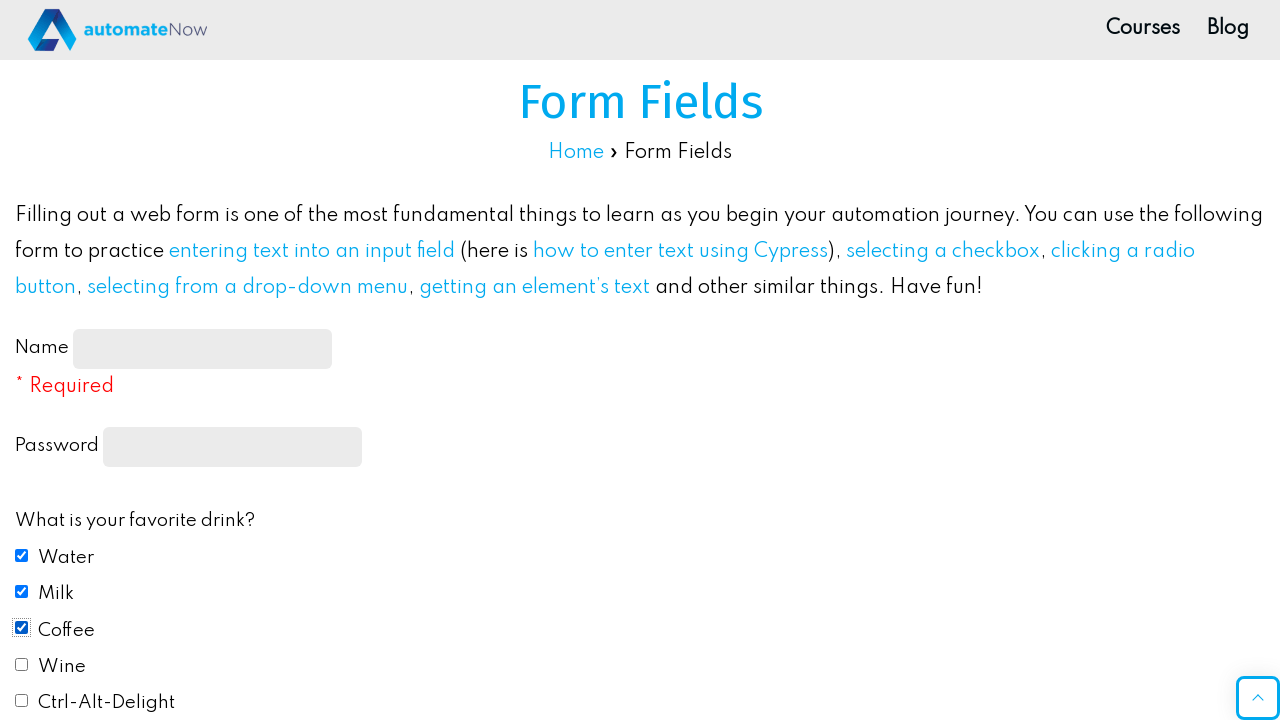

Checked a checkbox at (22, 664) on internal:role=checkbox >> nth=3
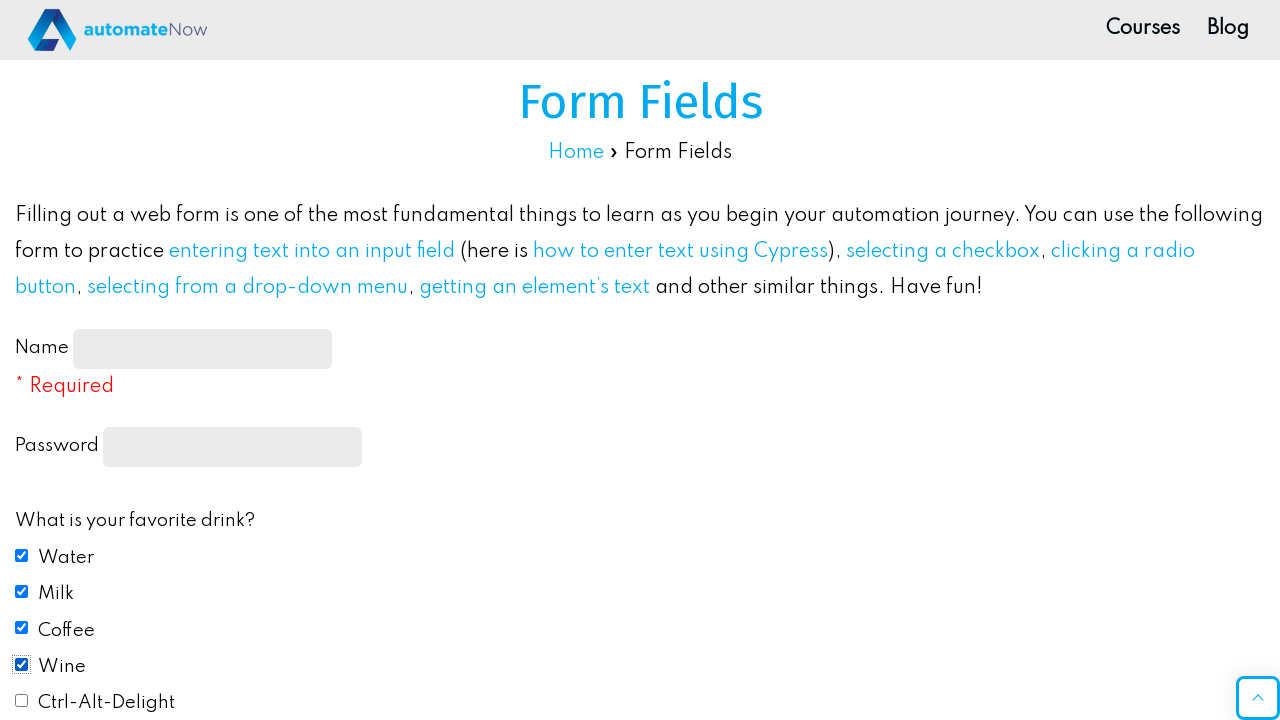

Checked a checkbox at (22, 701) on internal:role=checkbox >> nth=4
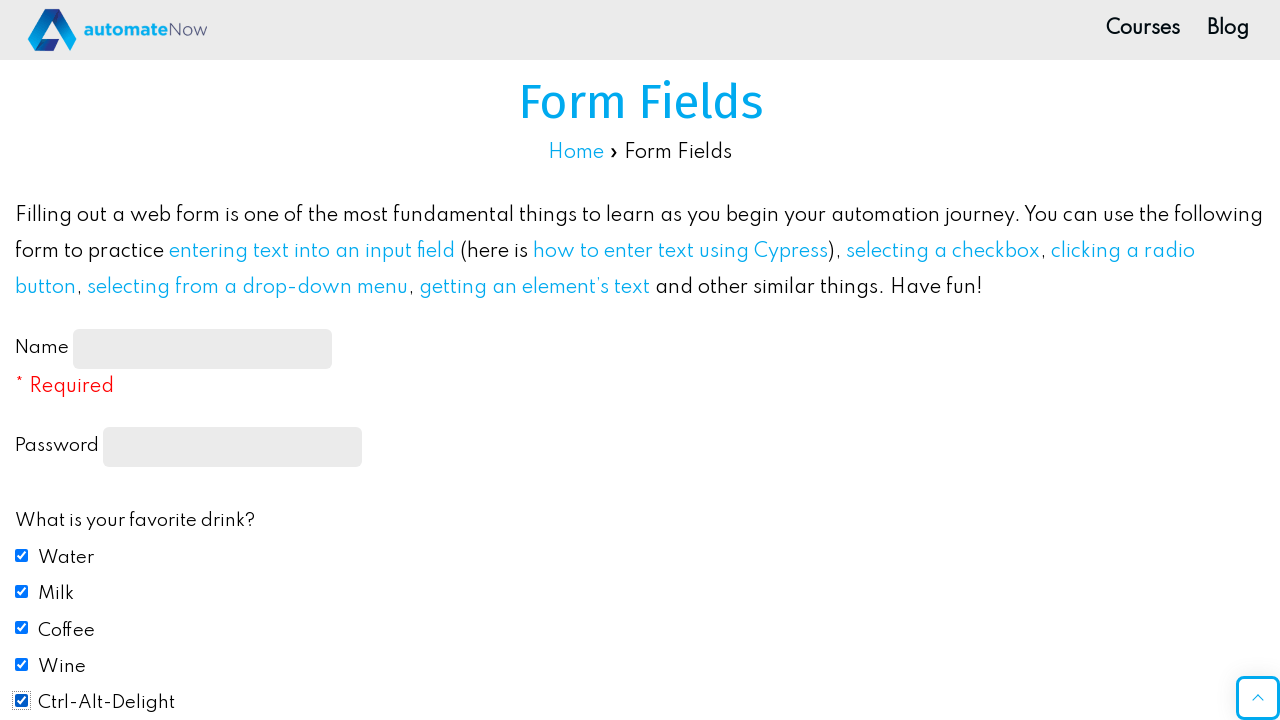

Unchecked a checkbox at (22, 555) on internal:role=checkbox >> nth=0
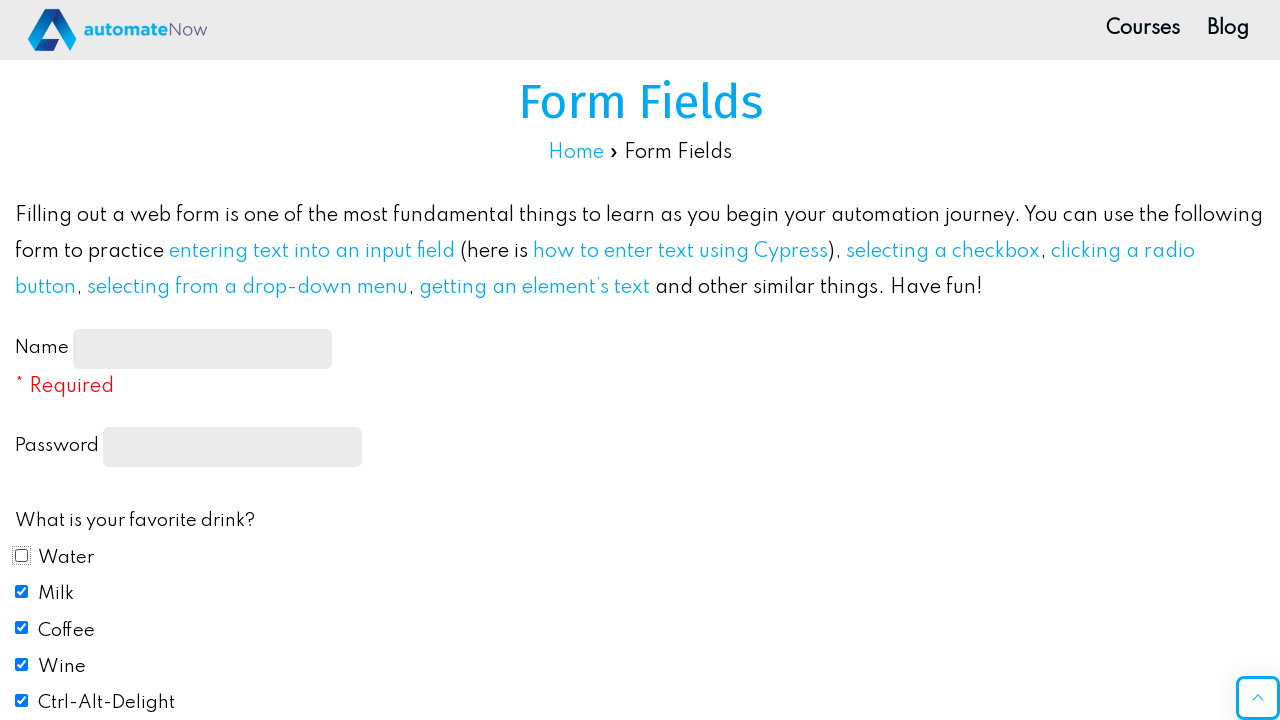

Unchecked a checkbox at (22, 591) on internal:role=checkbox >> nth=1
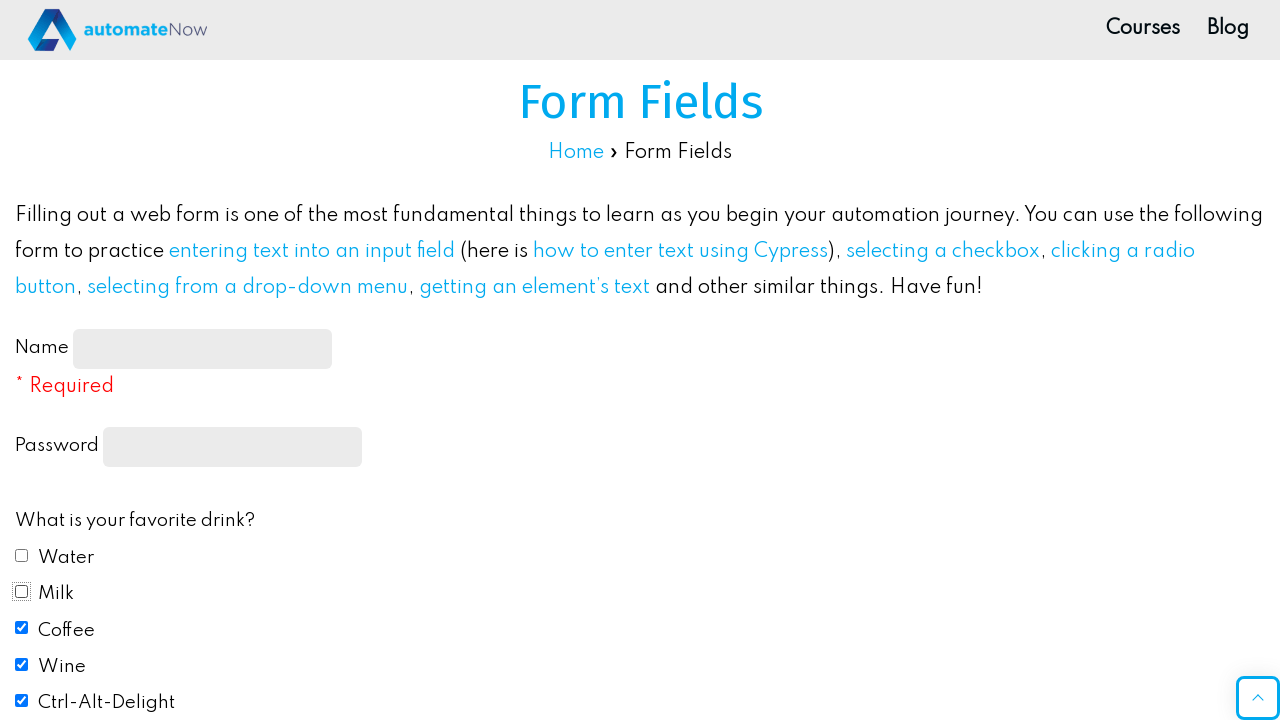

Unchecked a checkbox at (22, 628) on internal:role=checkbox >> nth=2
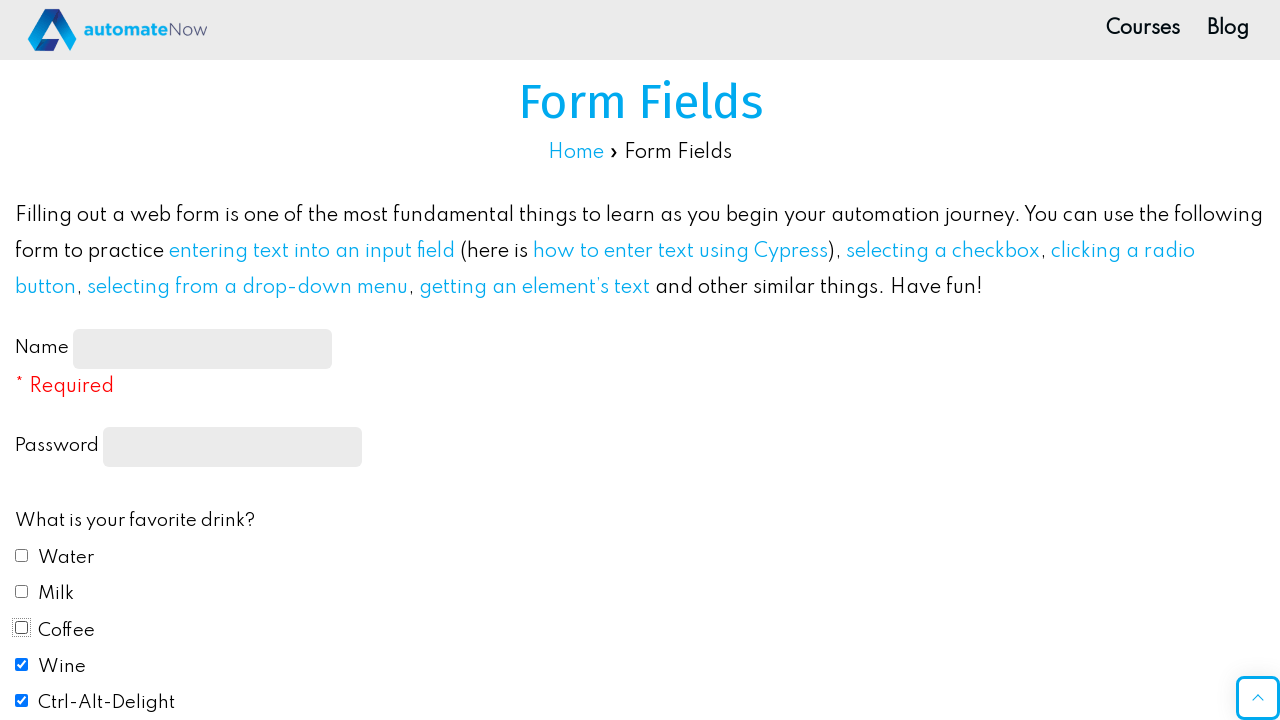

Unchecked a checkbox at (22, 664) on internal:role=checkbox >> nth=3
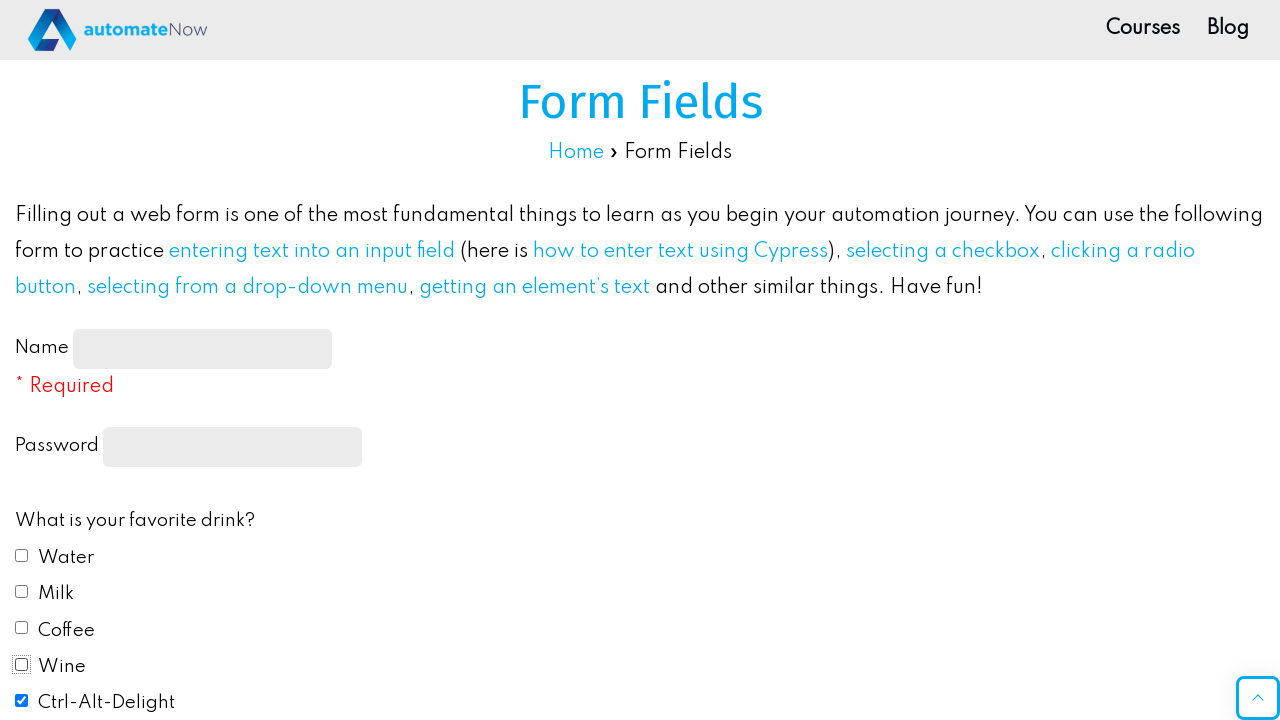

Unchecked a checkbox at (22, 701) on internal:role=checkbox >> nth=4
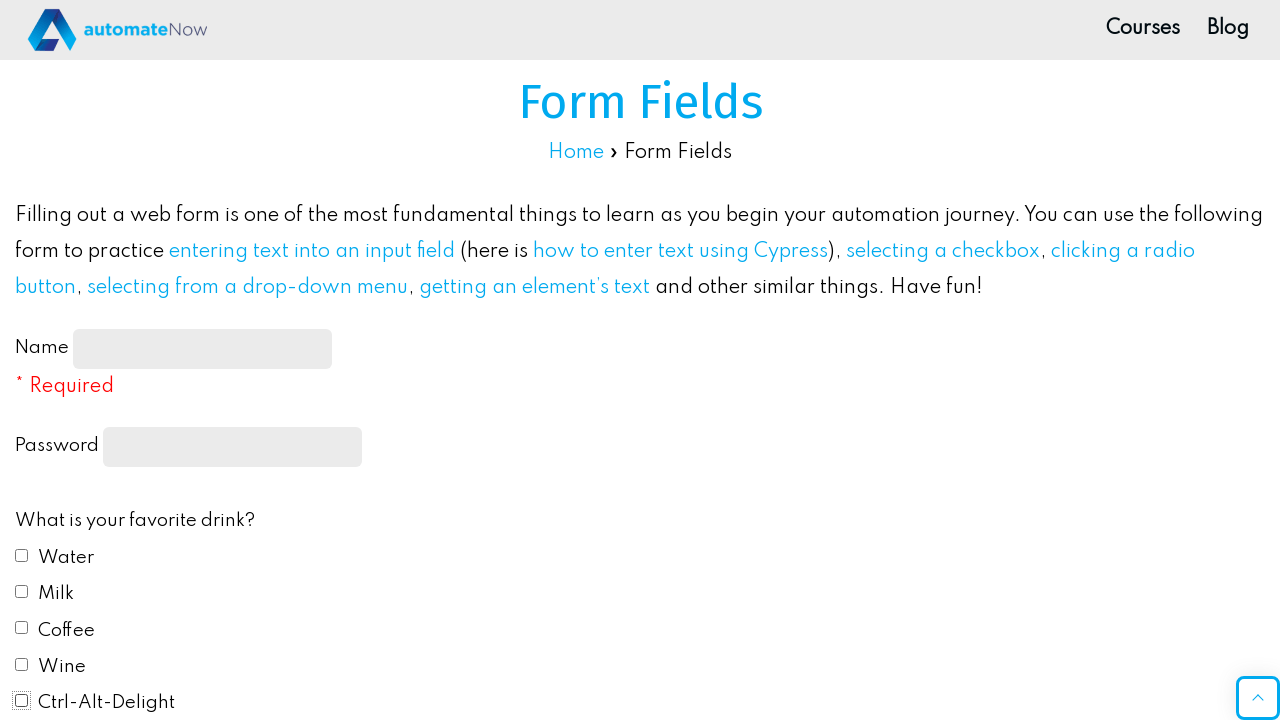

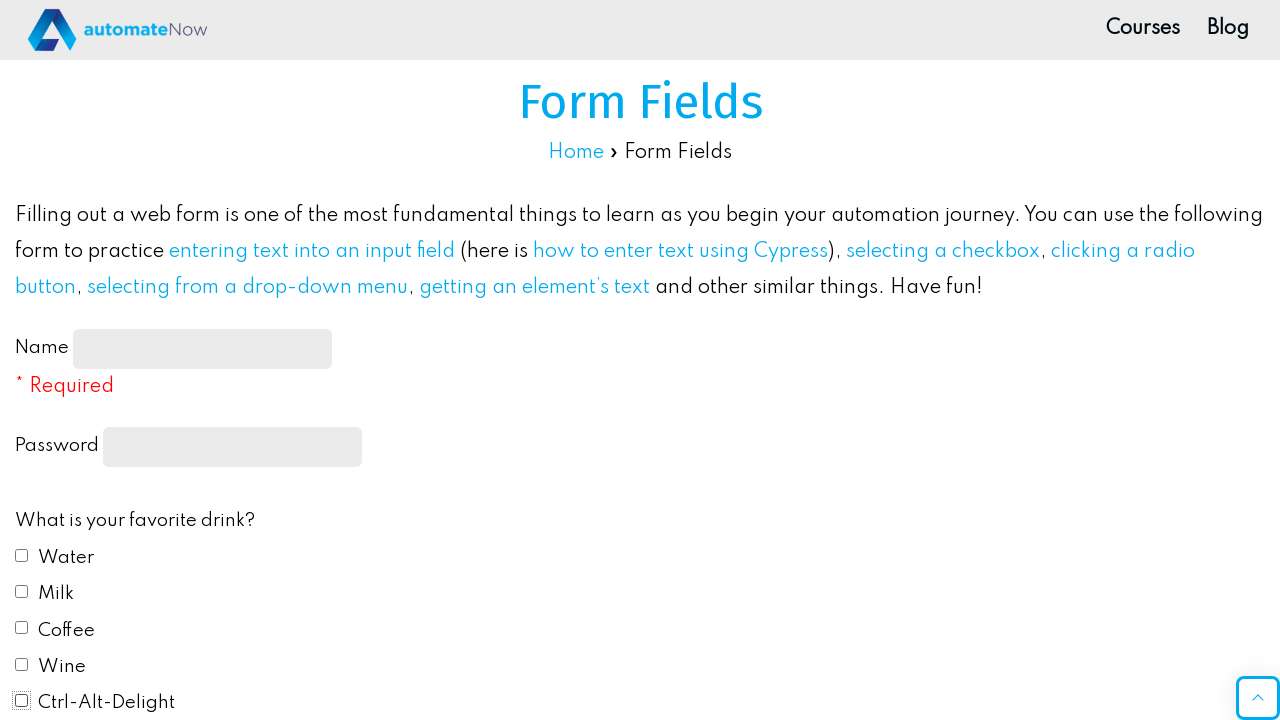